Tests adding an item to cart on an e-commerce practice site by finding the Cucumber product and clicking its add-to-cart button

Starting URL: http://rahulshettyacademy.com/seleniumPractise/

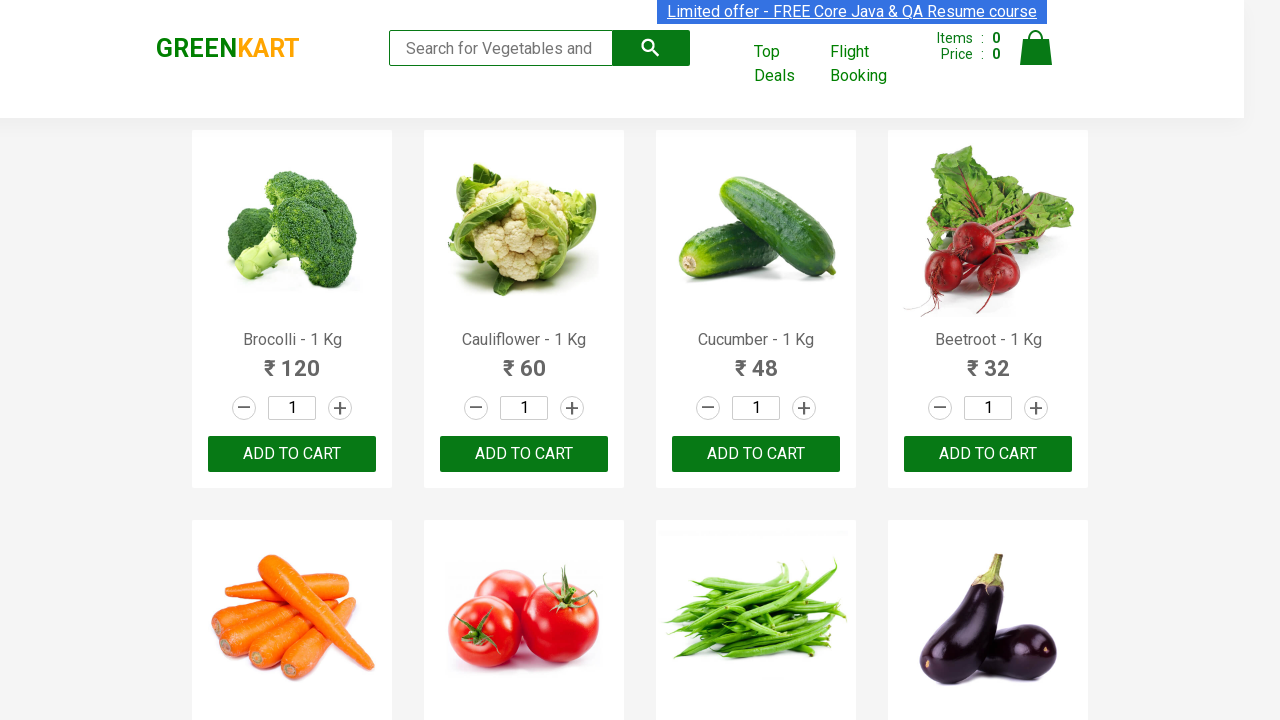

Waited for products to load on the e-commerce practice site
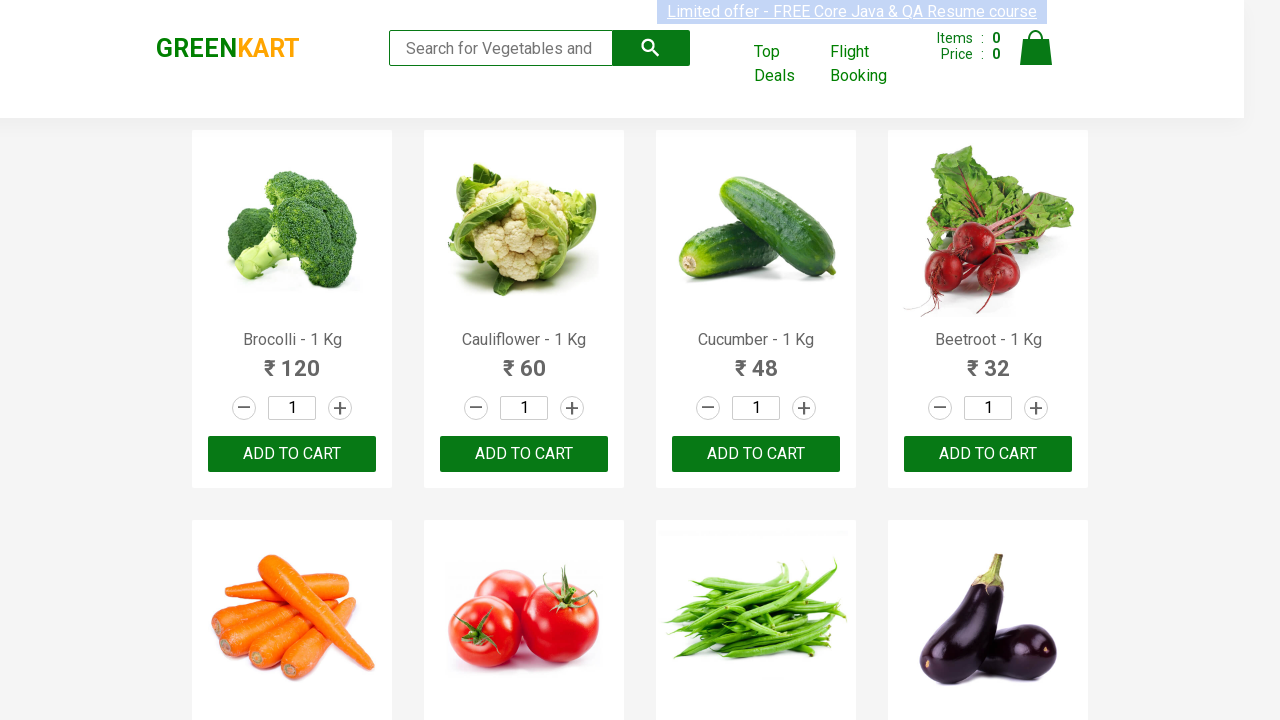

Retrieved all product elements from the page
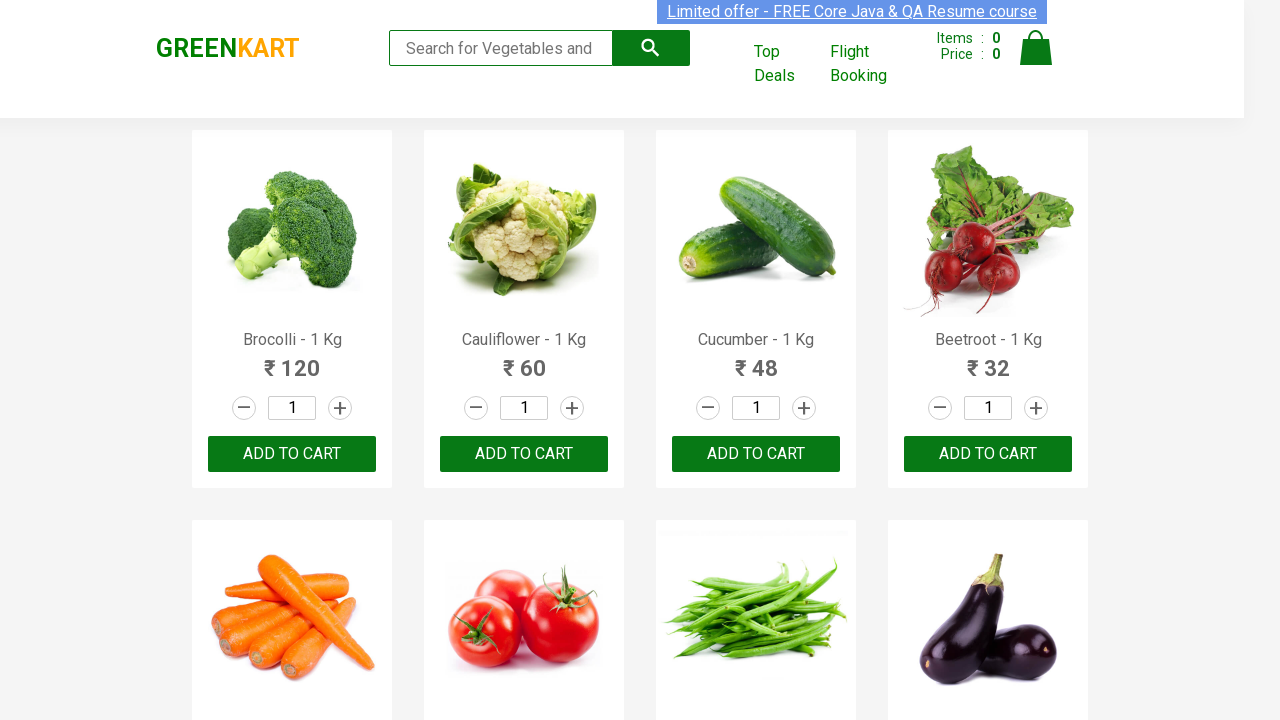

Extracted product name from product element 1
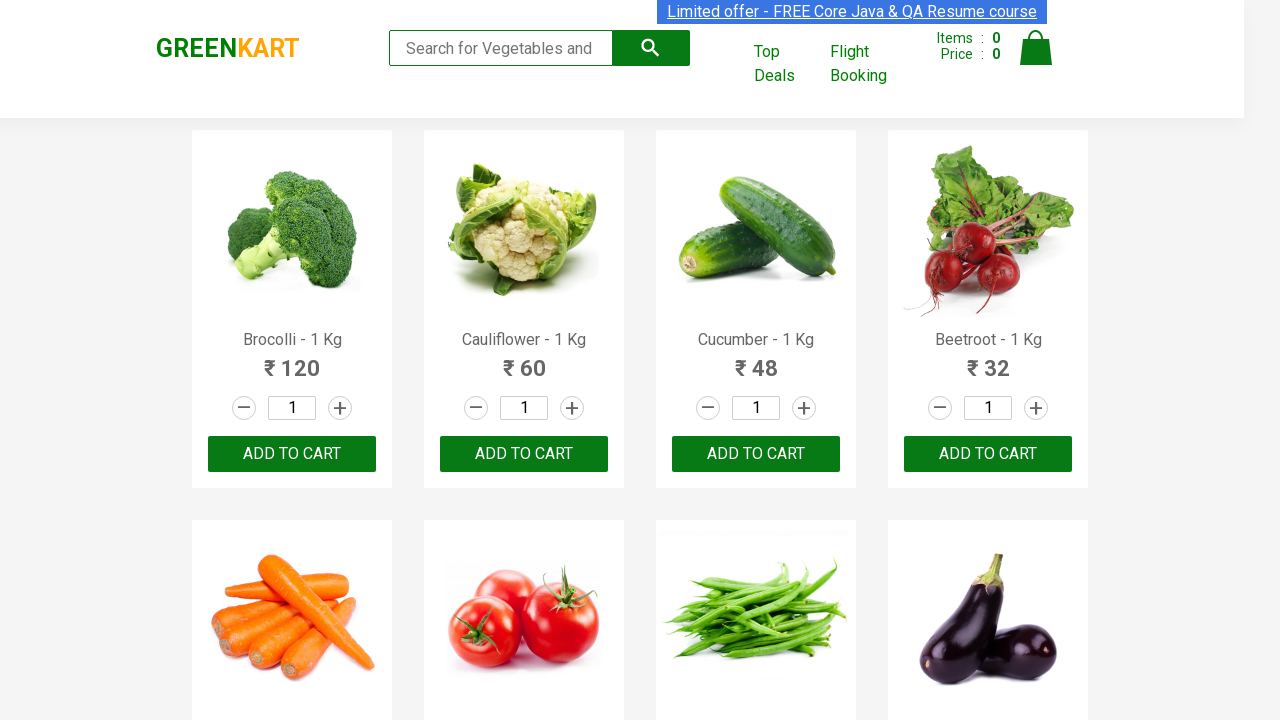

Extracted product name from product element 2
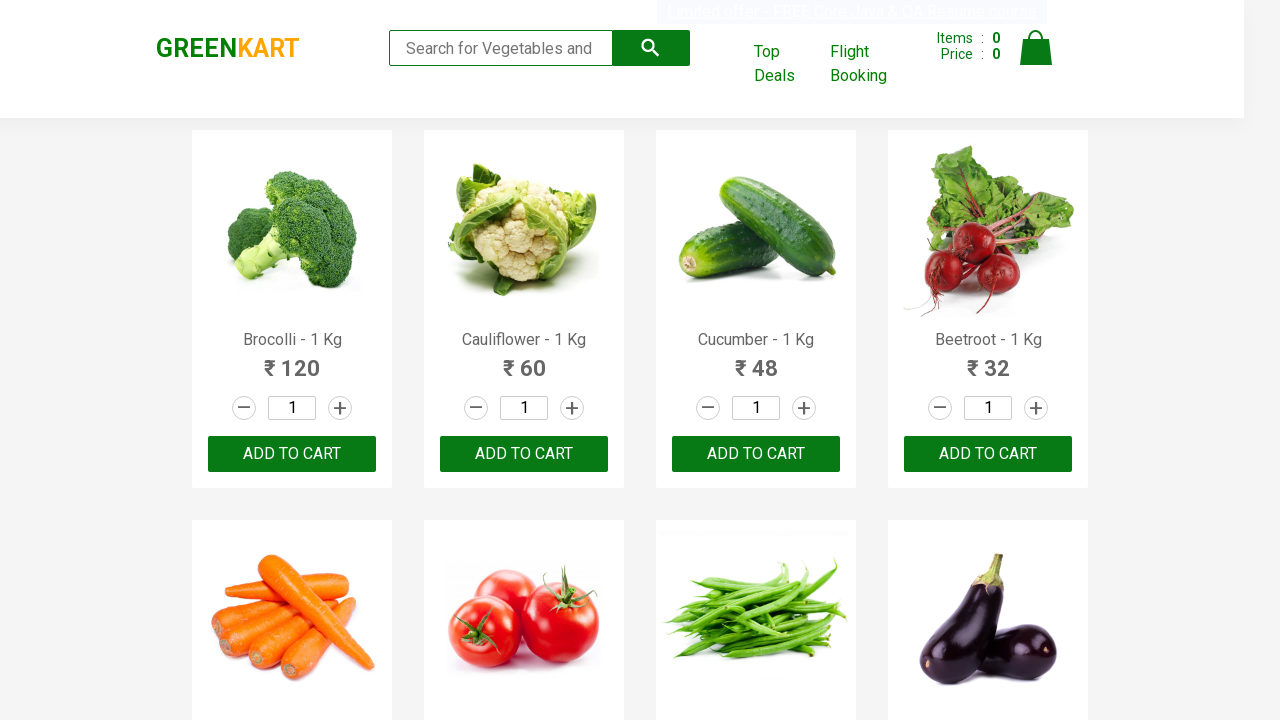

Extracted product name from product element 3
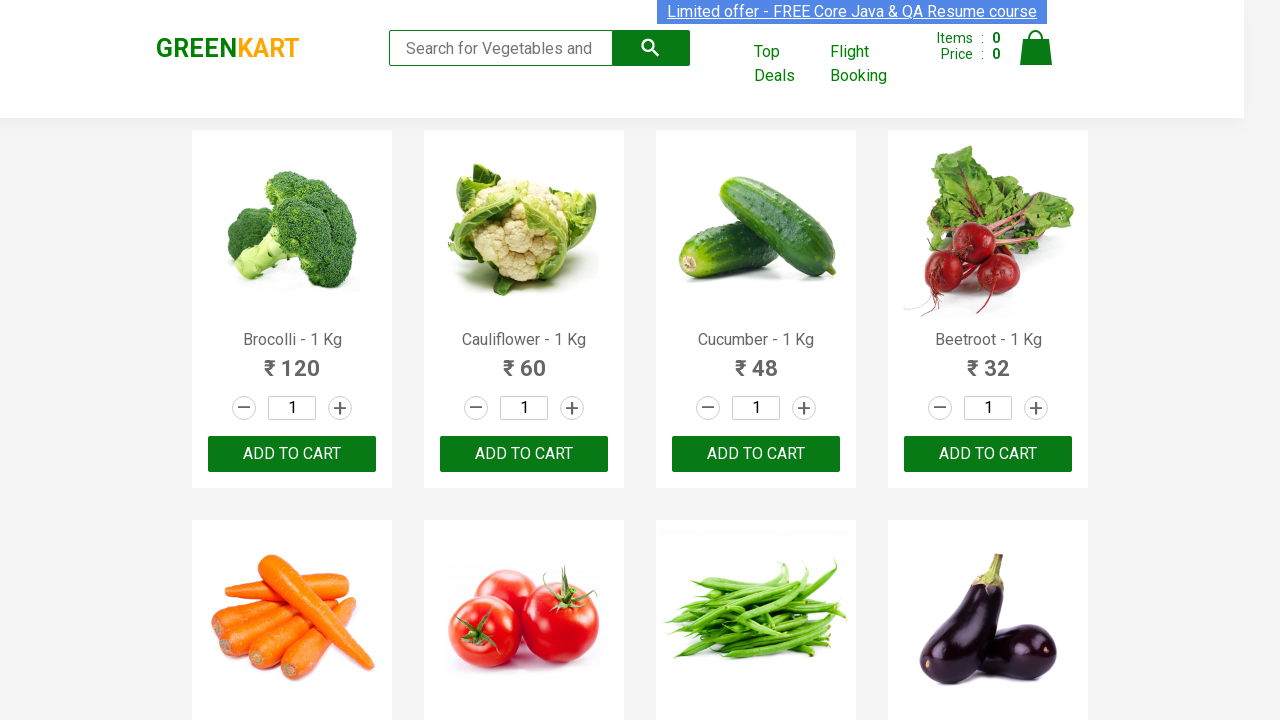

Found Cucumber product and clicked its add-to-cart button at (756, 454) on .product >> nth=2 >> button
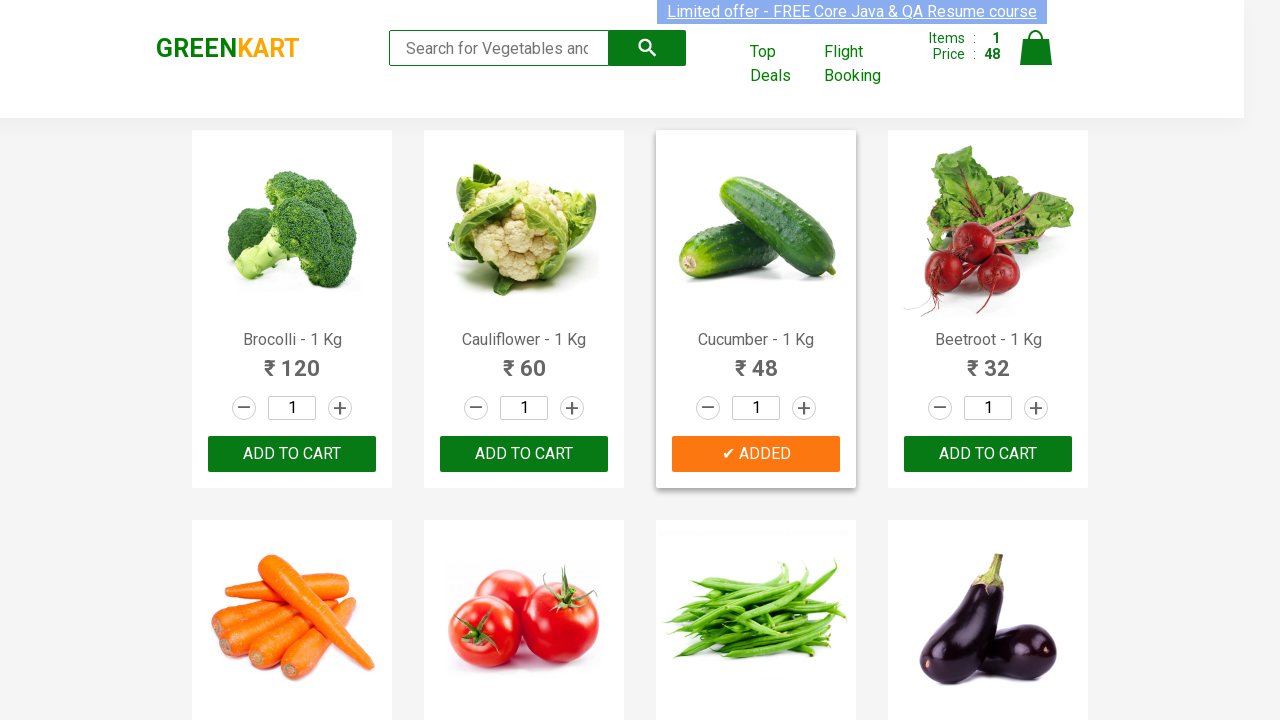

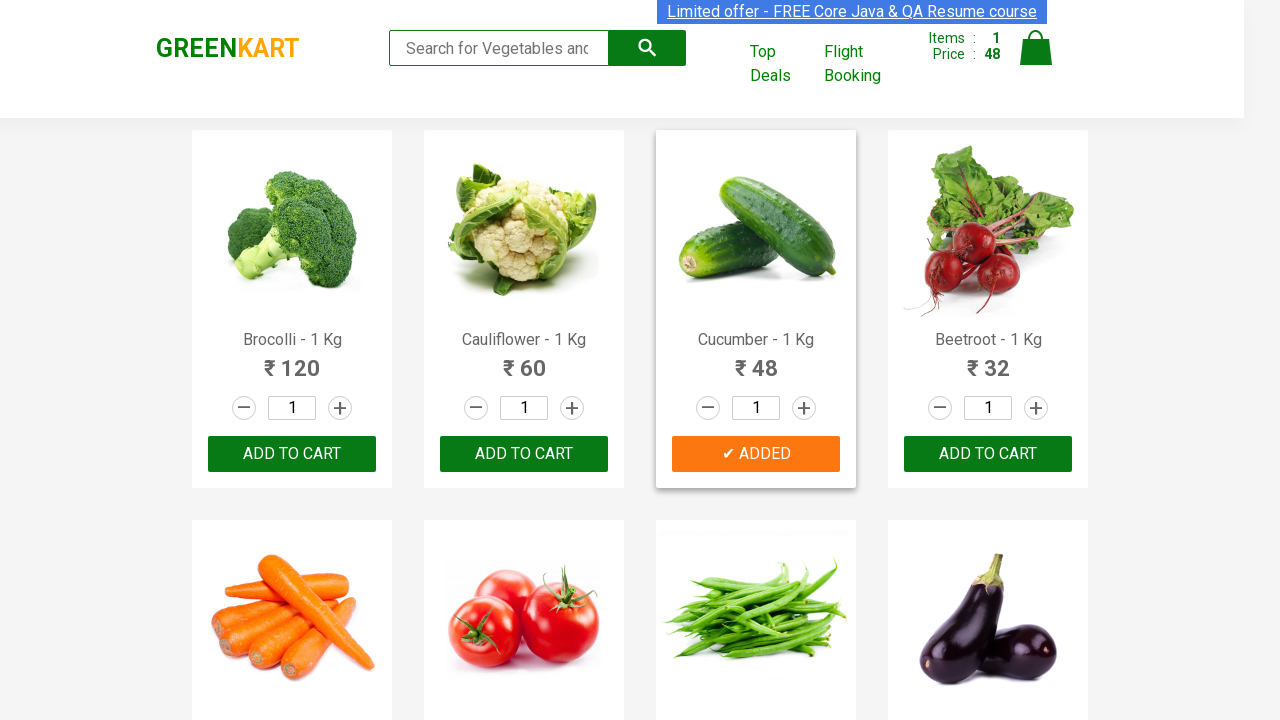